Tests closing the add new doctor modal window by clicking the cancel/close button

Starting URL: https://ej2.syncfusion.com/showcase/angular/appointmentplanner/#/dashboard

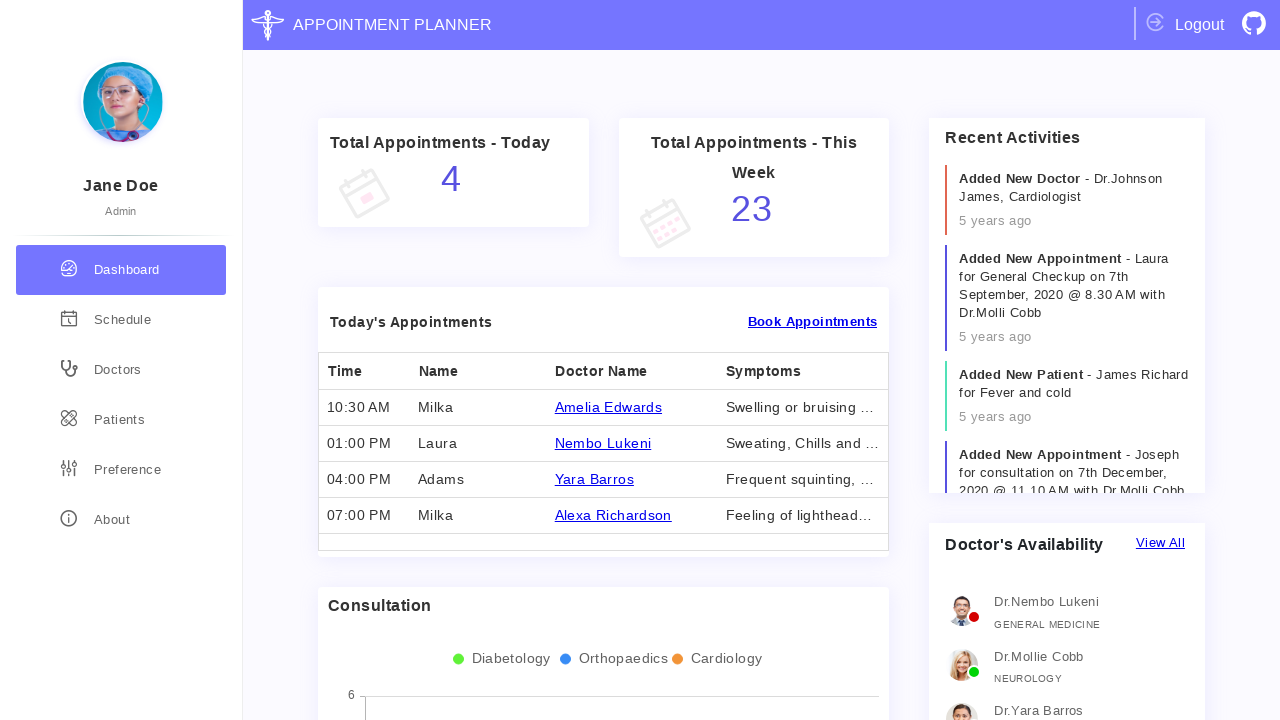

Clicked on Doctors item in the side menu at (118, 370) on text=Doctors
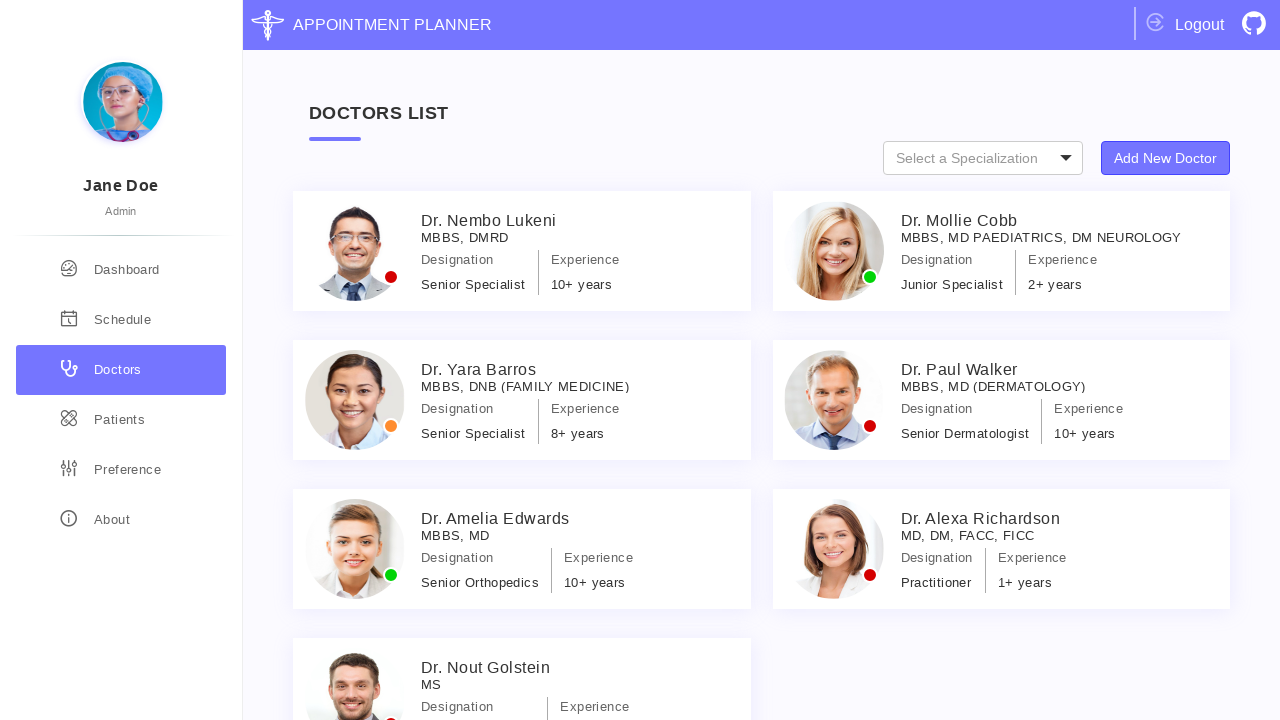

Clicked on Add New Doctor button at (1166, 158) on button:has-text('Add New Doctor')
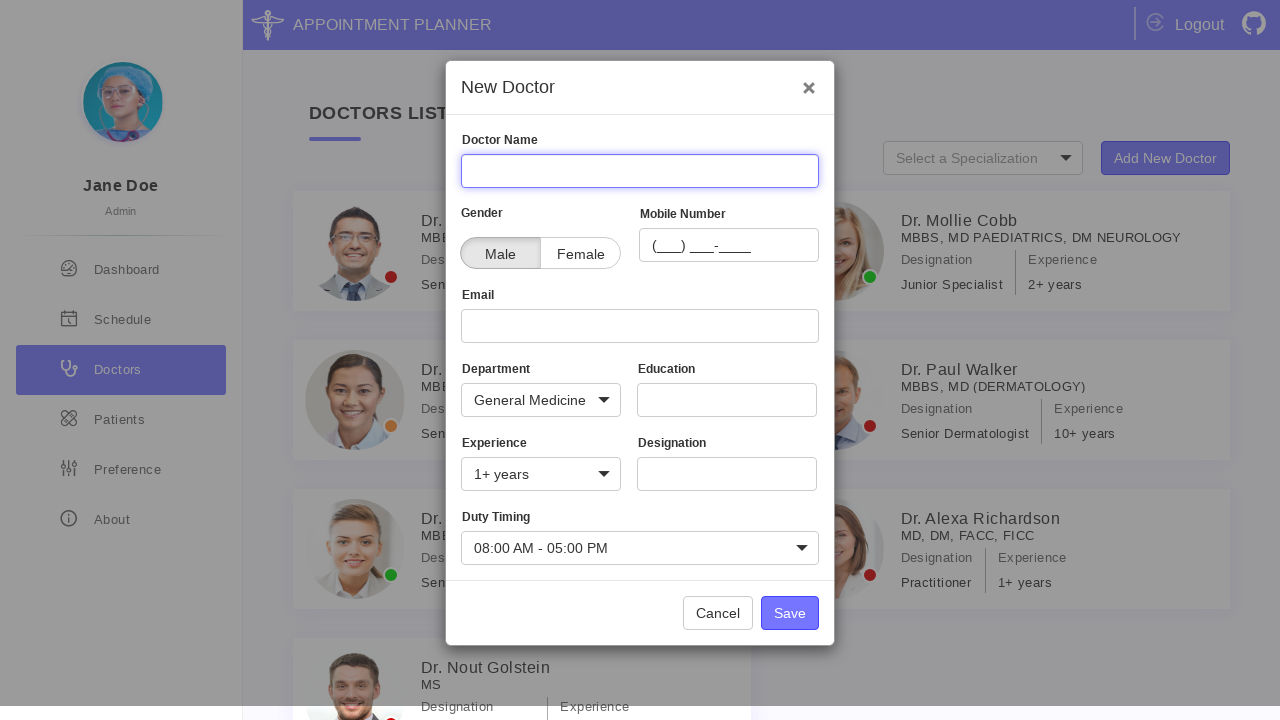

Add new doctor modal window is now visible
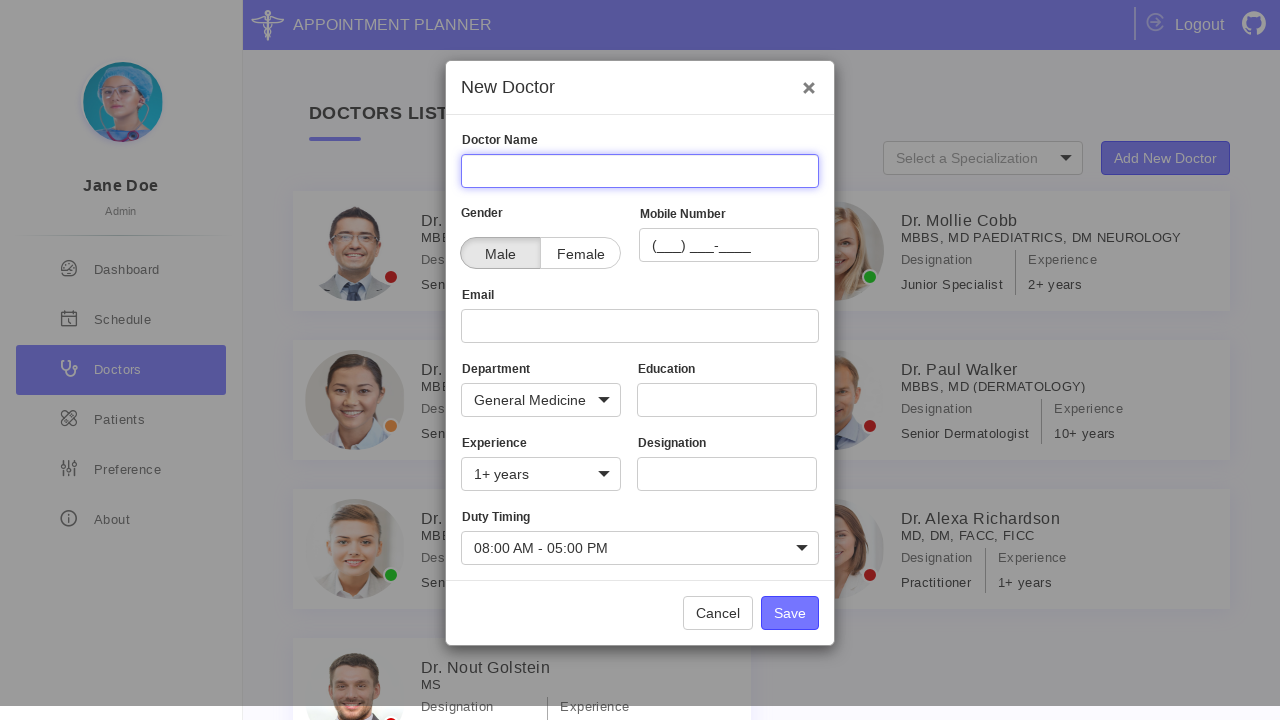

Clicked the close/cancel button on the modal at (718, 613) on .button-container :first-child
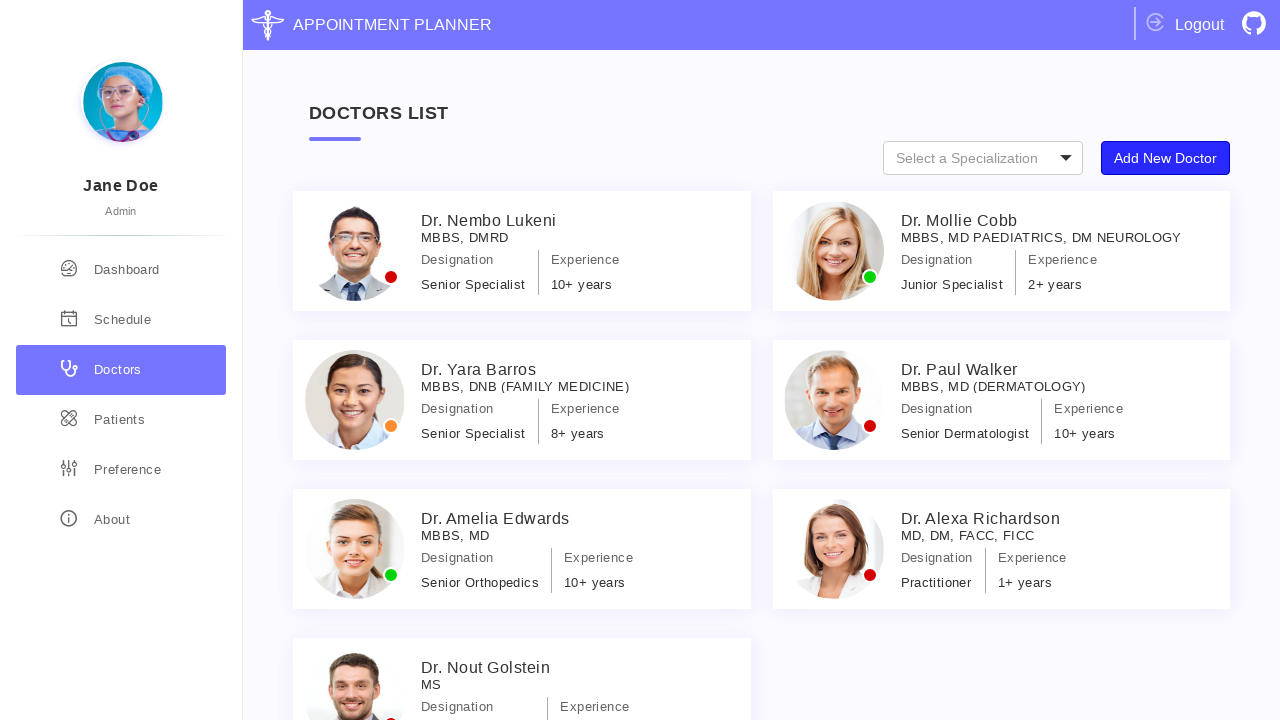

Modal window has been closed successfully
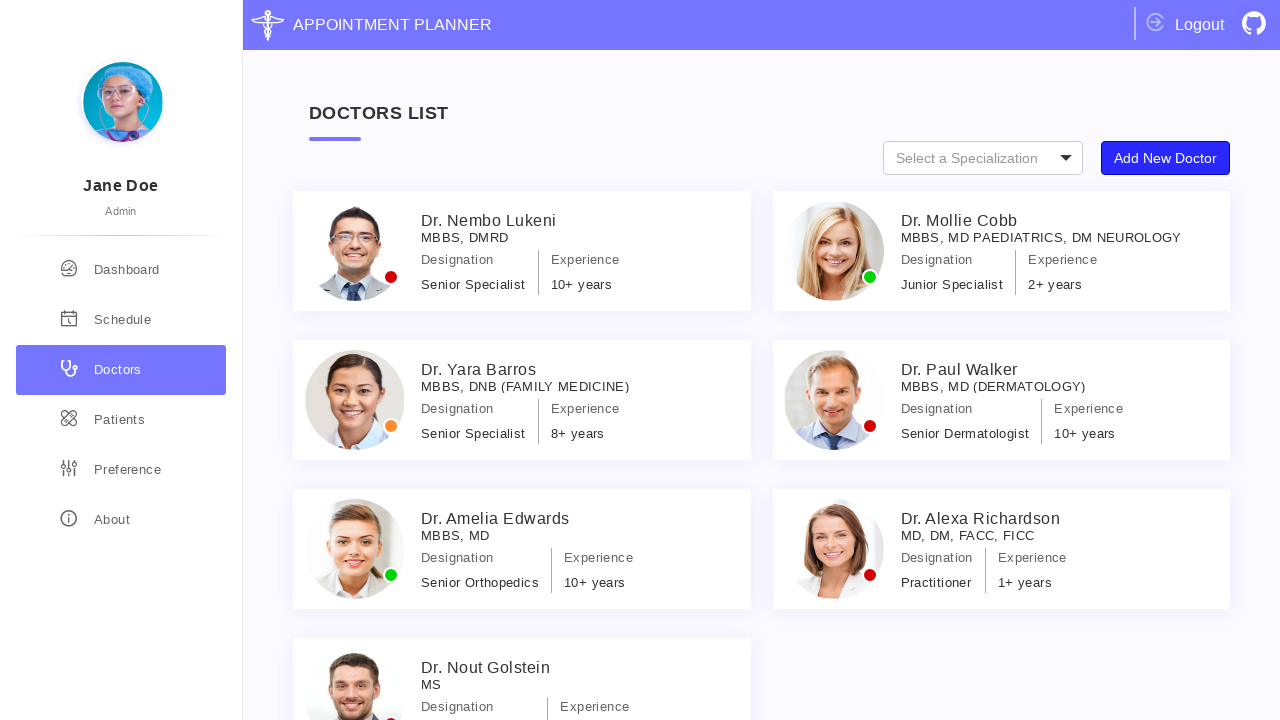

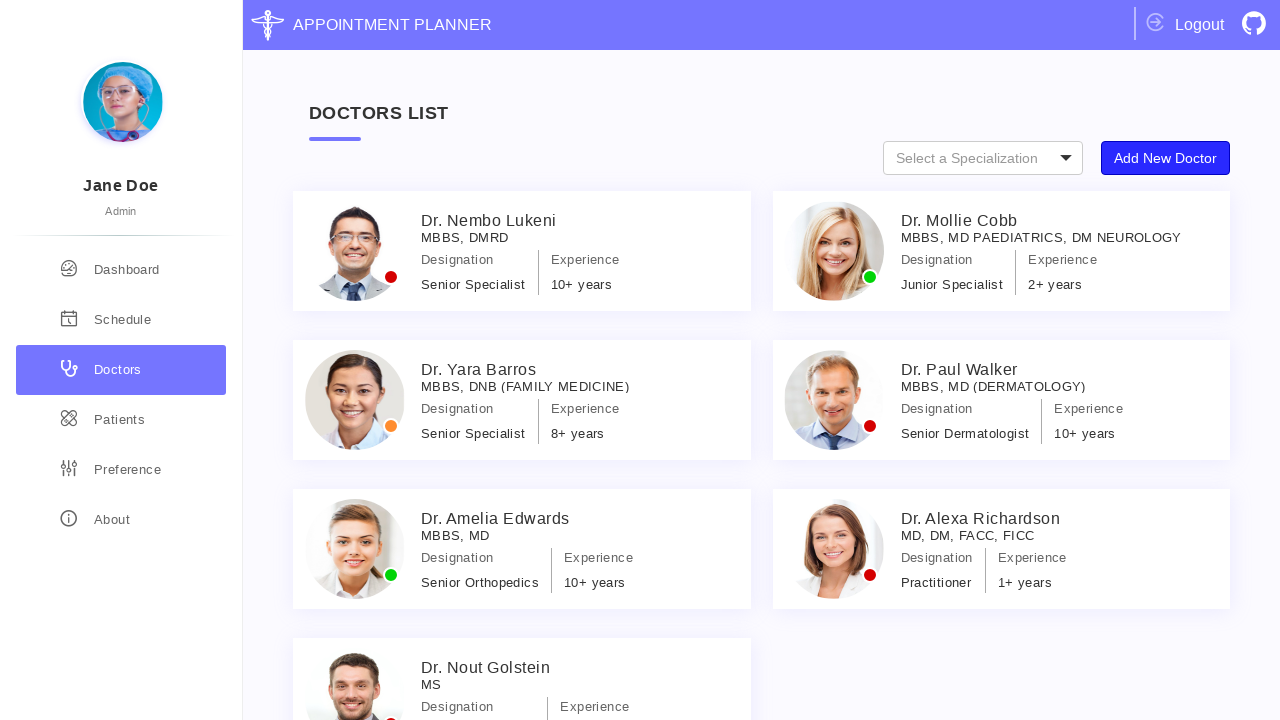